Tests nested iframe handling by navigating to a frames demo page, clicking on the Multiple Frames tab, switching through nested iframes, and entering text in an input field within the innermost iframe.

Starting URL: https://demo.automationtesting.in/Frames.html

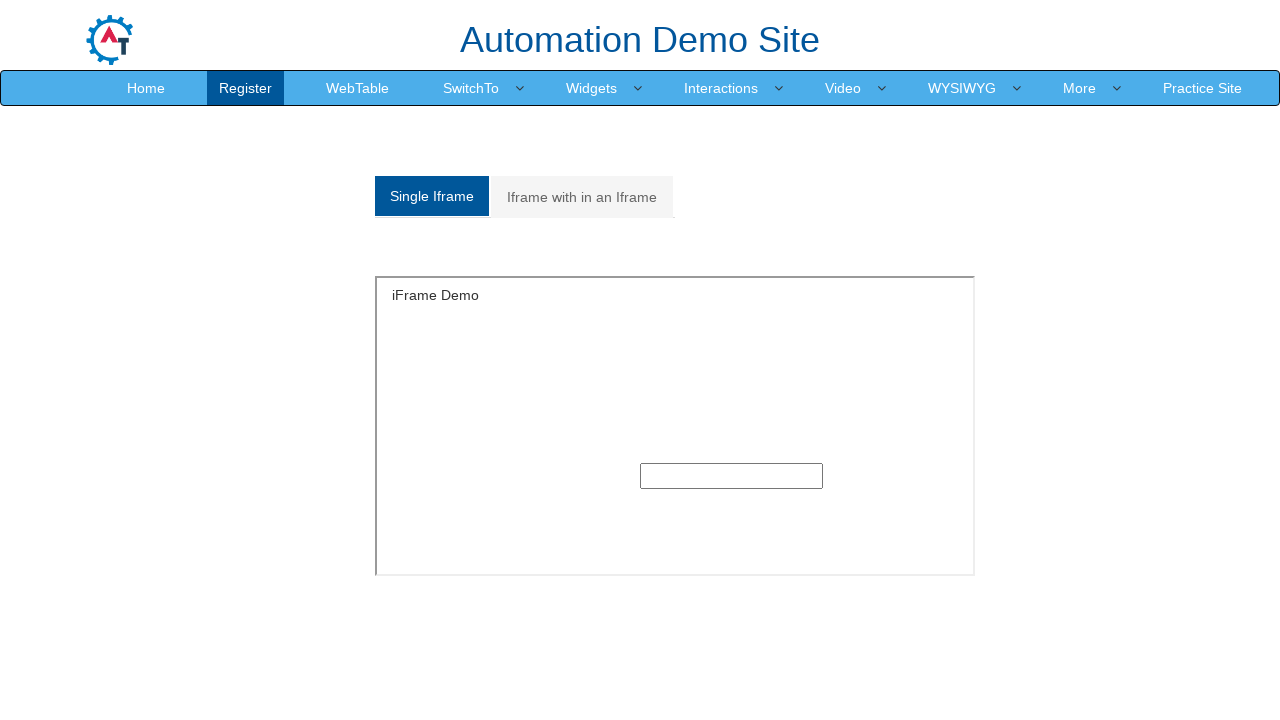

Clicked on the Multiple Frames tab at (582, 197) on a[href='#Multiple']
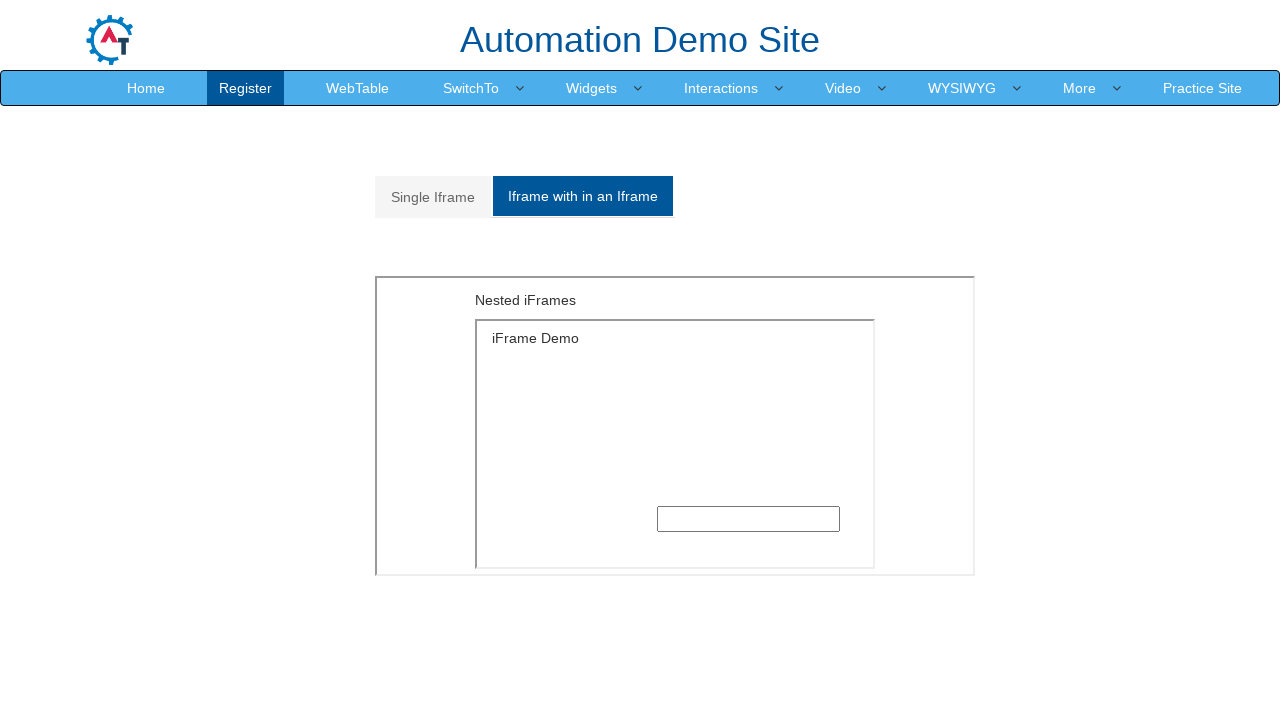

Located the outer iframe with src='MultipleFrames.html'
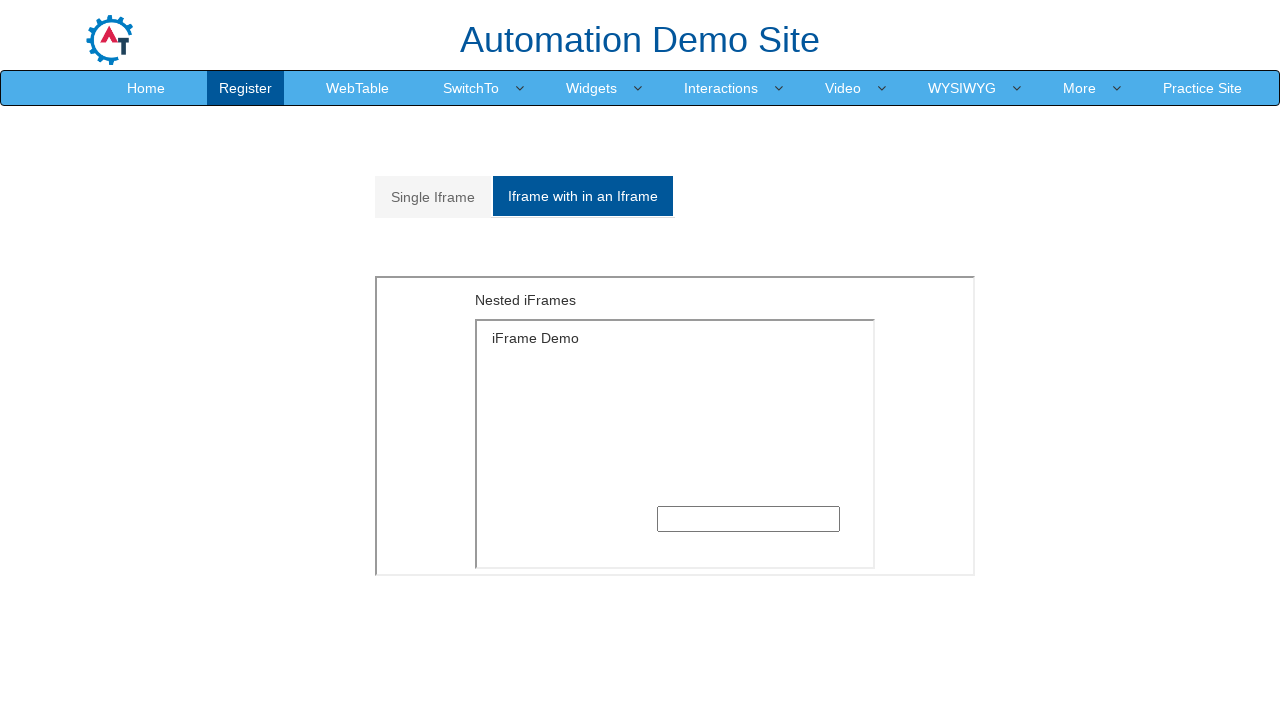

Located the inner nested iframe with src='SingleFrame.html'
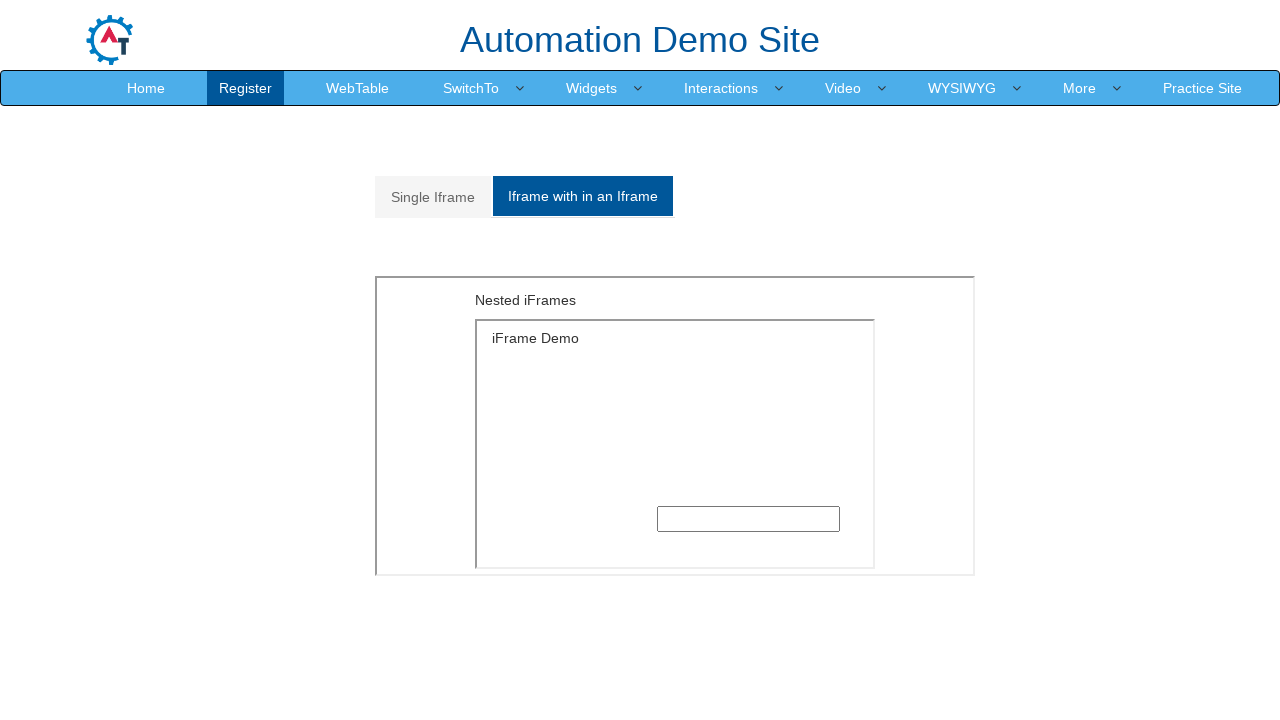

Filled the text input field in the innermost iframe with 'Hello' on iframe[src='MultipleFrames.html'] >> internal:control=enter-frame >> iframe[src=
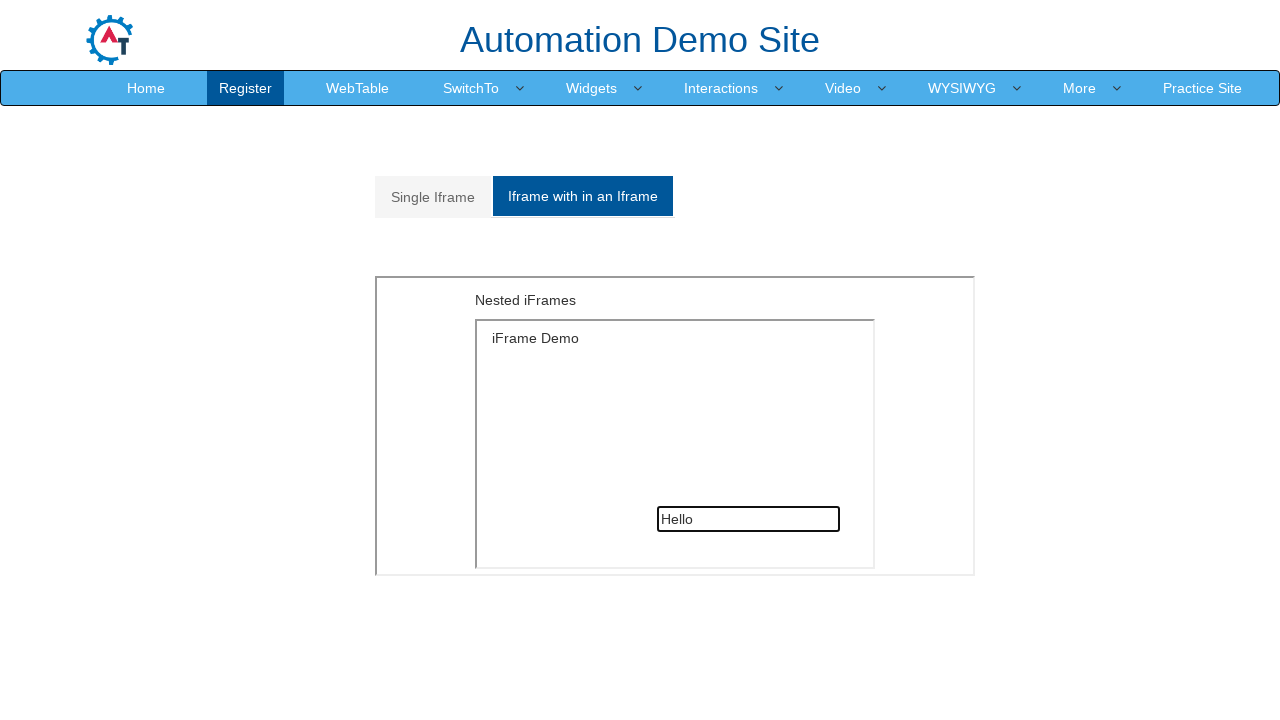

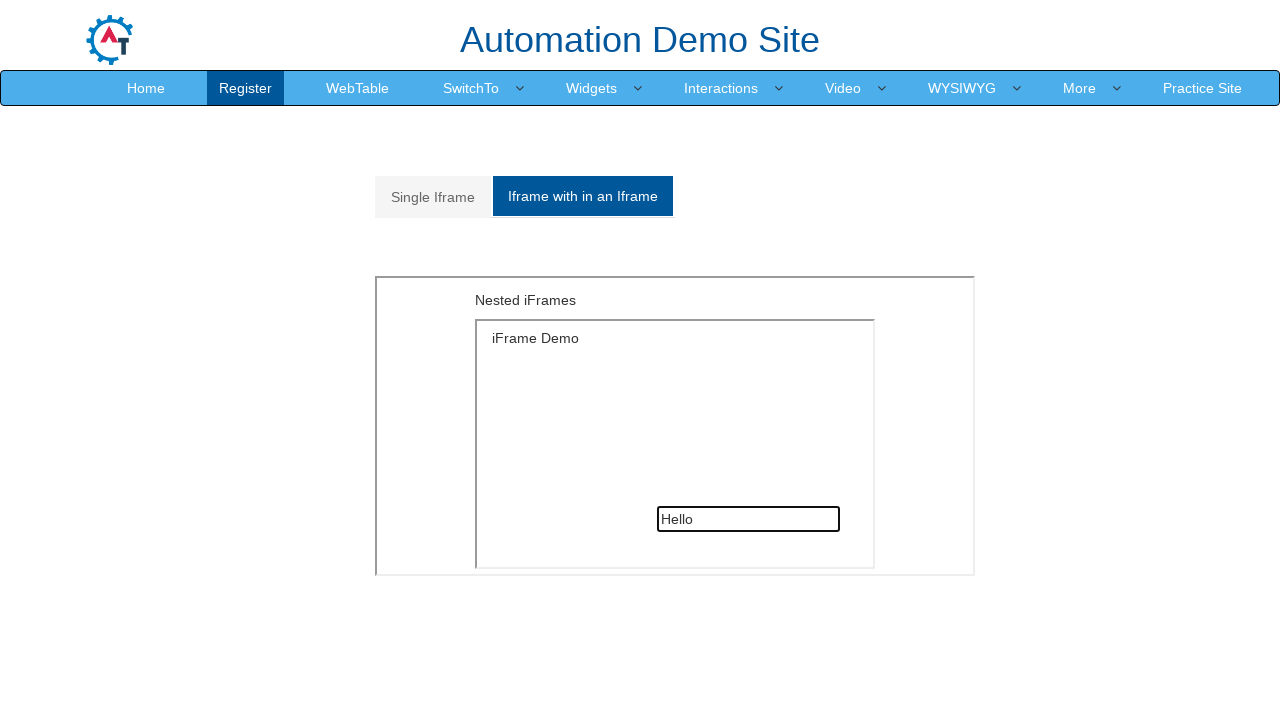